Scrolls down the page and verifies the scroll-to-top arrow button becomes visible

Starting URL: https://wewill.tech

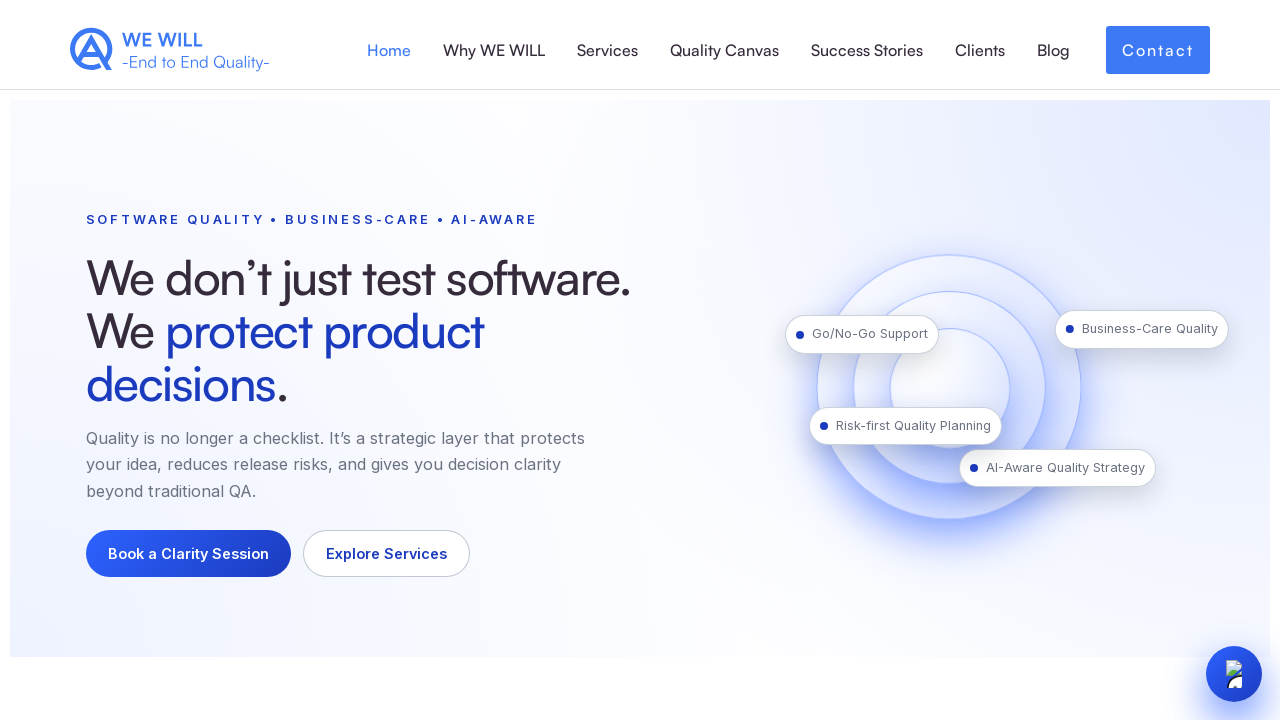

Scrolled down the page by 500 pixels
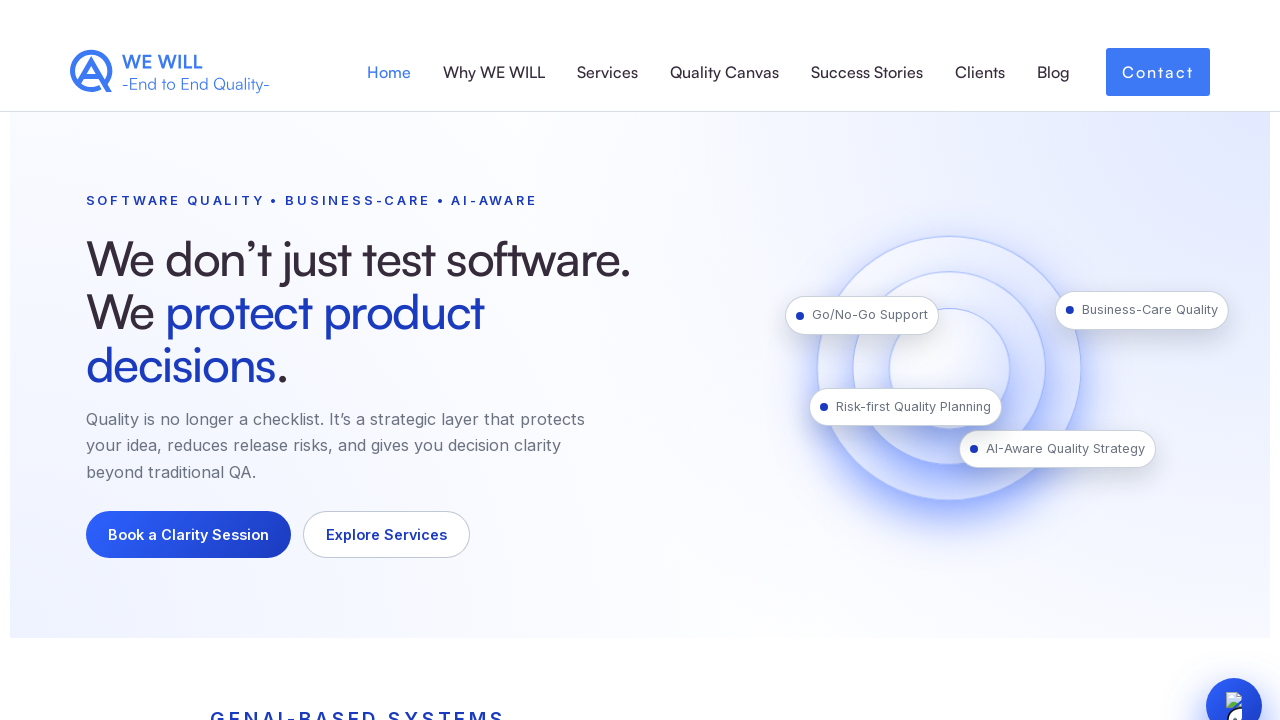

Scroll-to-top arrow button became visible
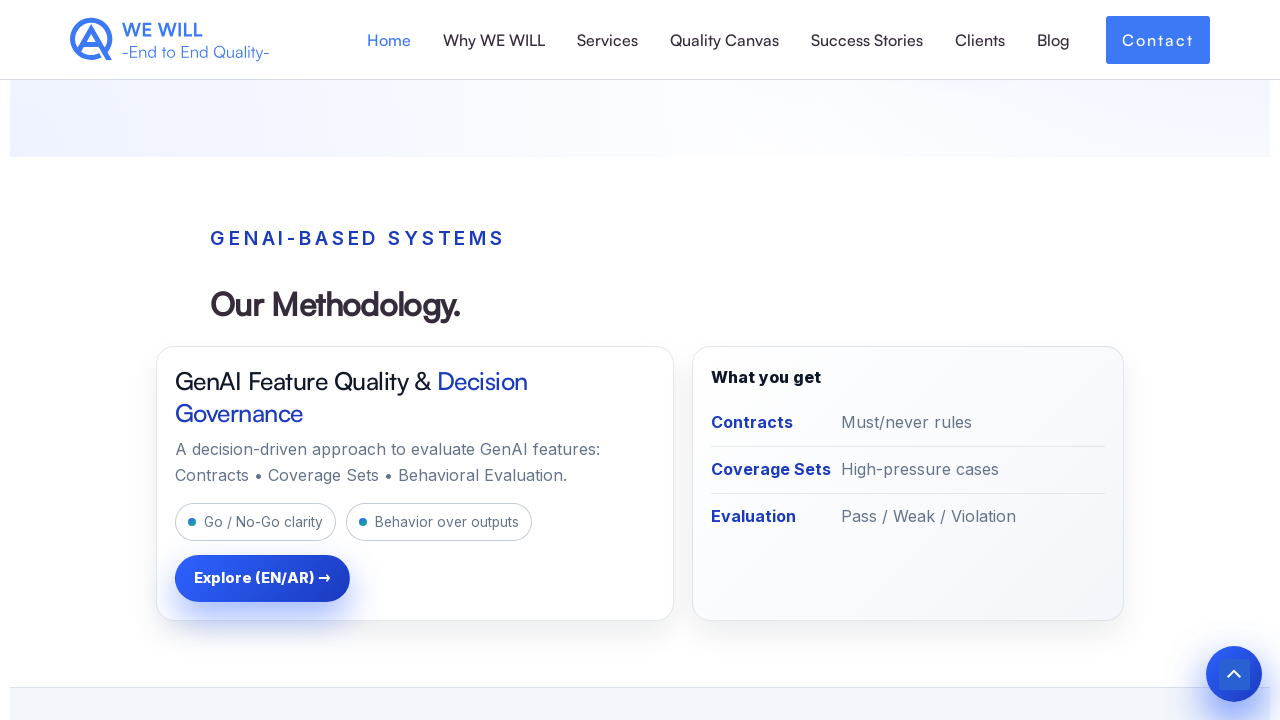

Verified that scroll-to-top arrow button is visible
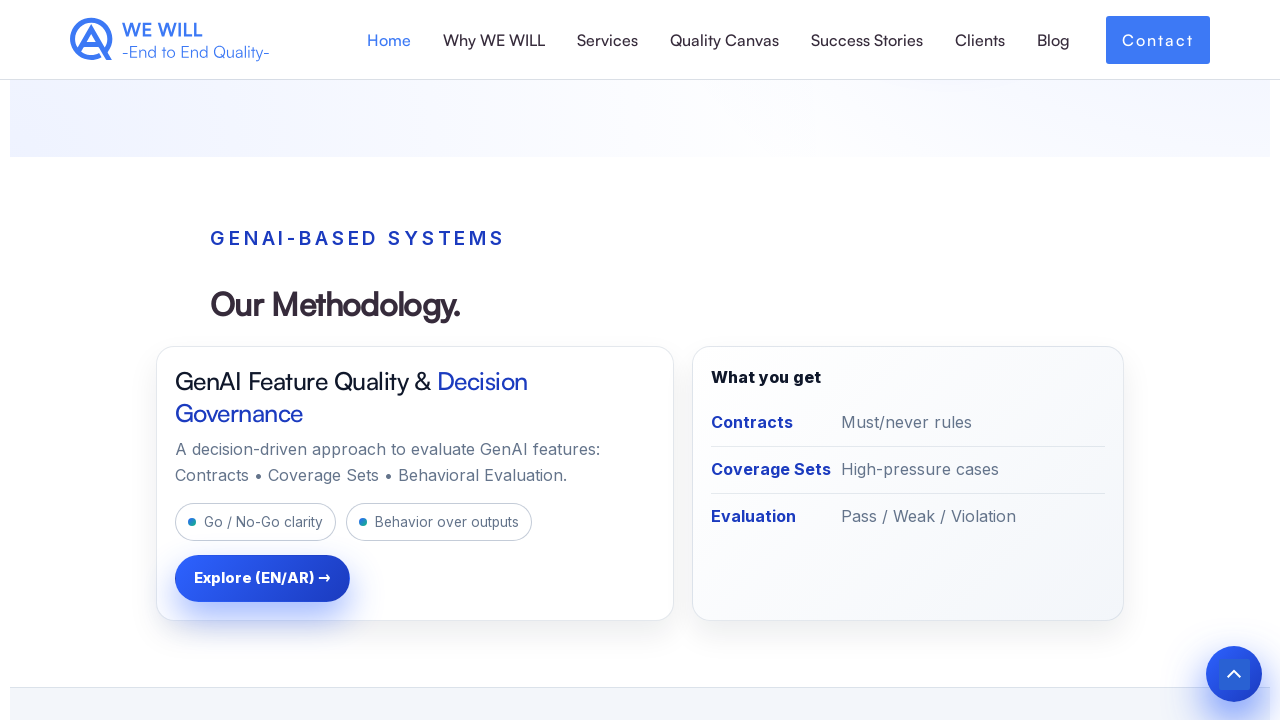

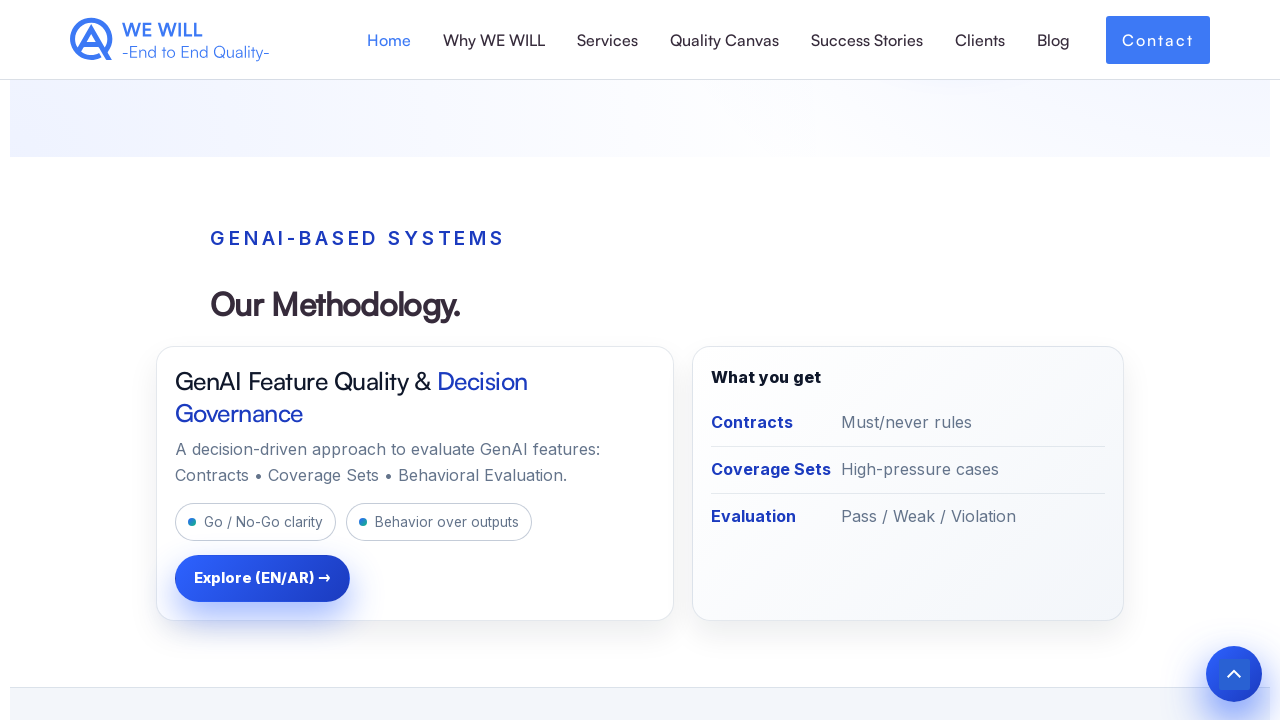